Tests browser window handling by navigating to the Alerts, Frame & Windows section, opening a new tab, switching to it, and verifying the displayed message says "This is a sample page".

Starting URL: https://demoqa.com/

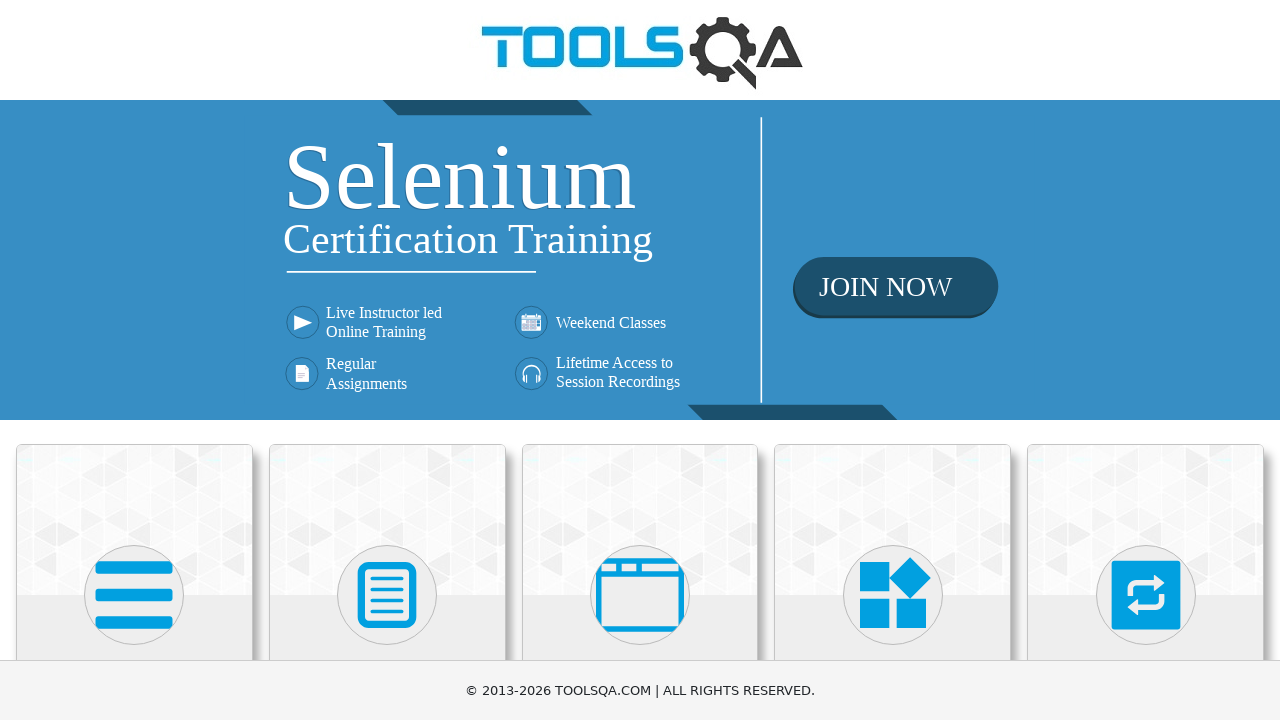

Scrolled to 'Alerts, Frame & Windows' card into view
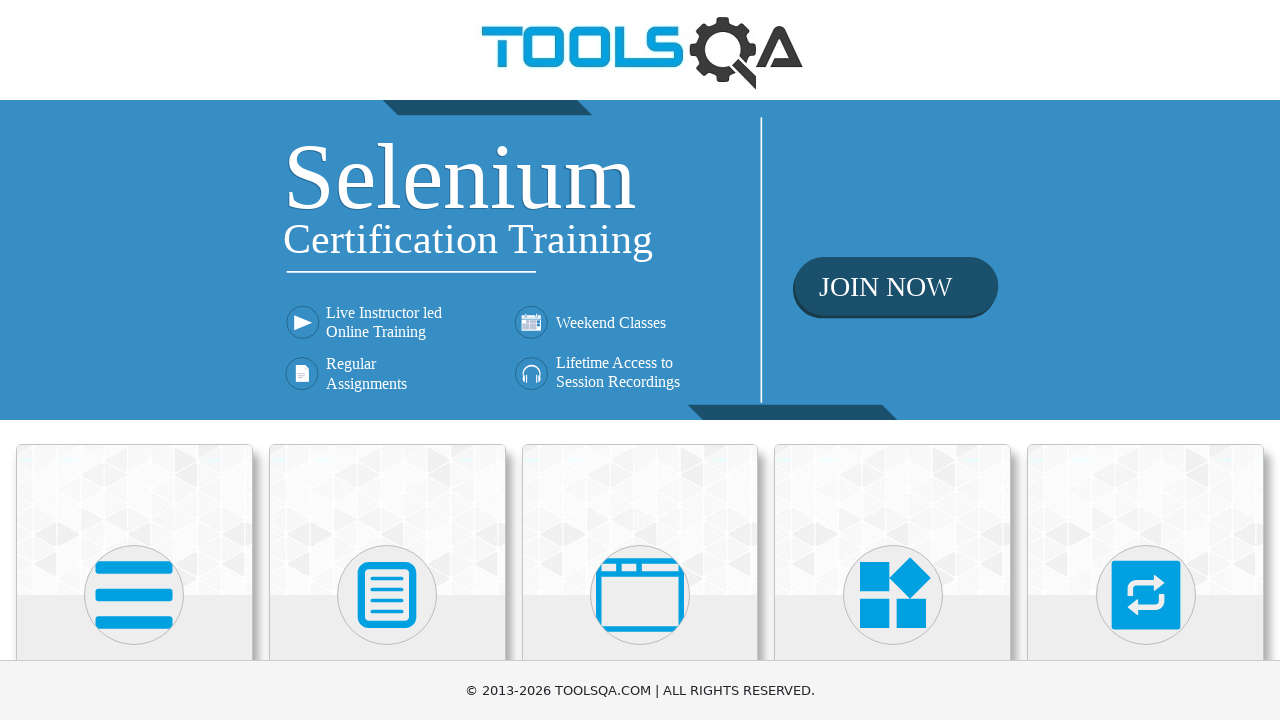

Clicked on 'Alerts, Frame & Windows' card at (640, 360) on div.card-body h5:has-text('Alerts, Frame & Windows')
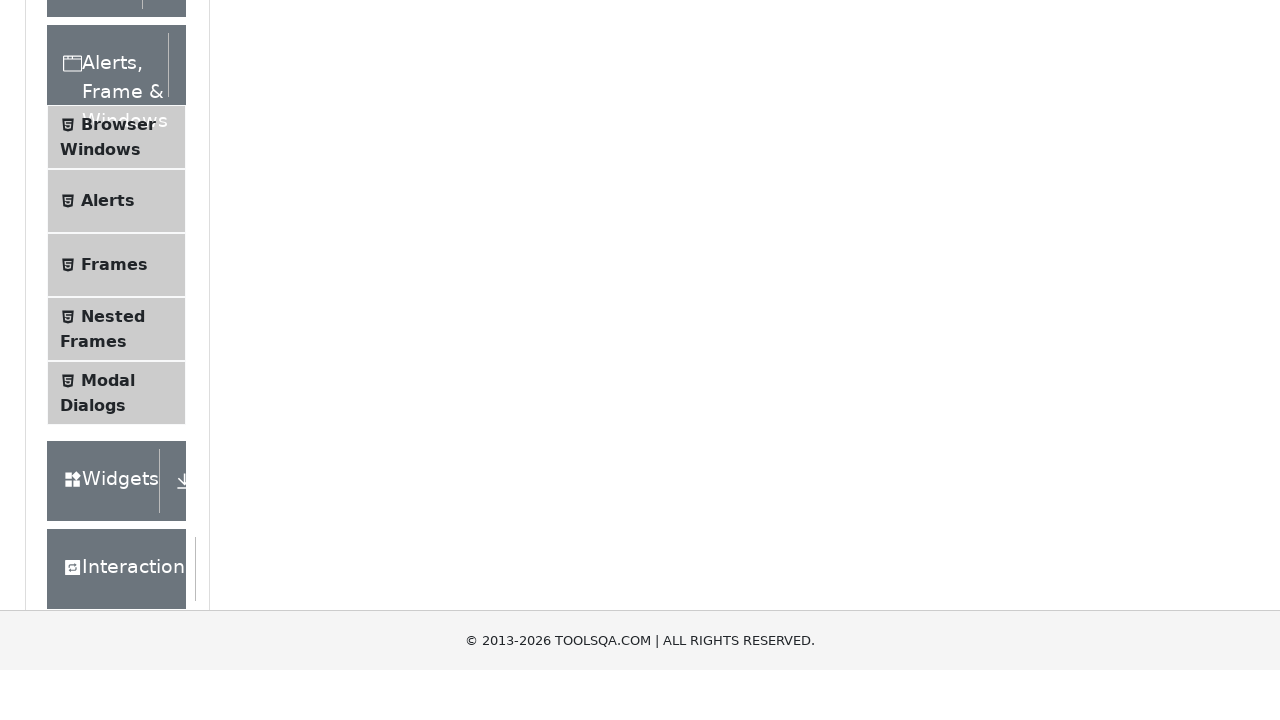

Clicked on 'Browser Windows' menu item at (118, 424) on text=Browser Windows
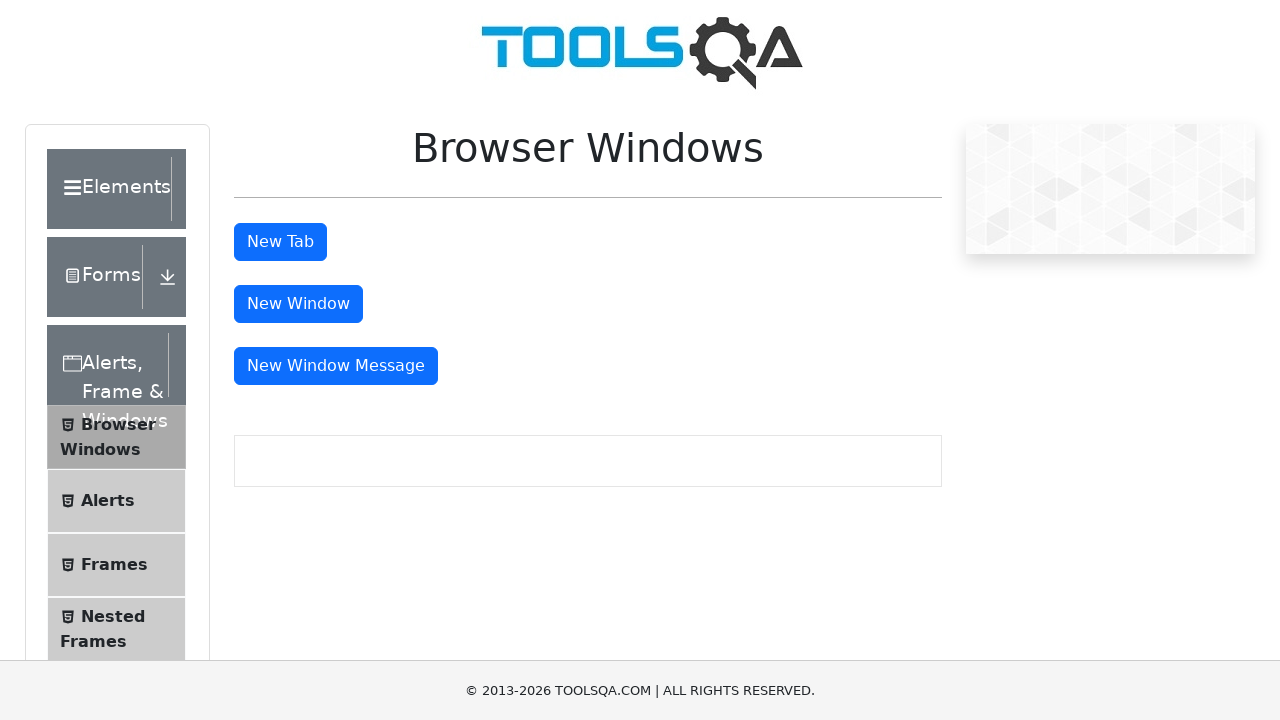

Clicked 'New Tab' button and new tab opened at (280, 242) on #tabButton
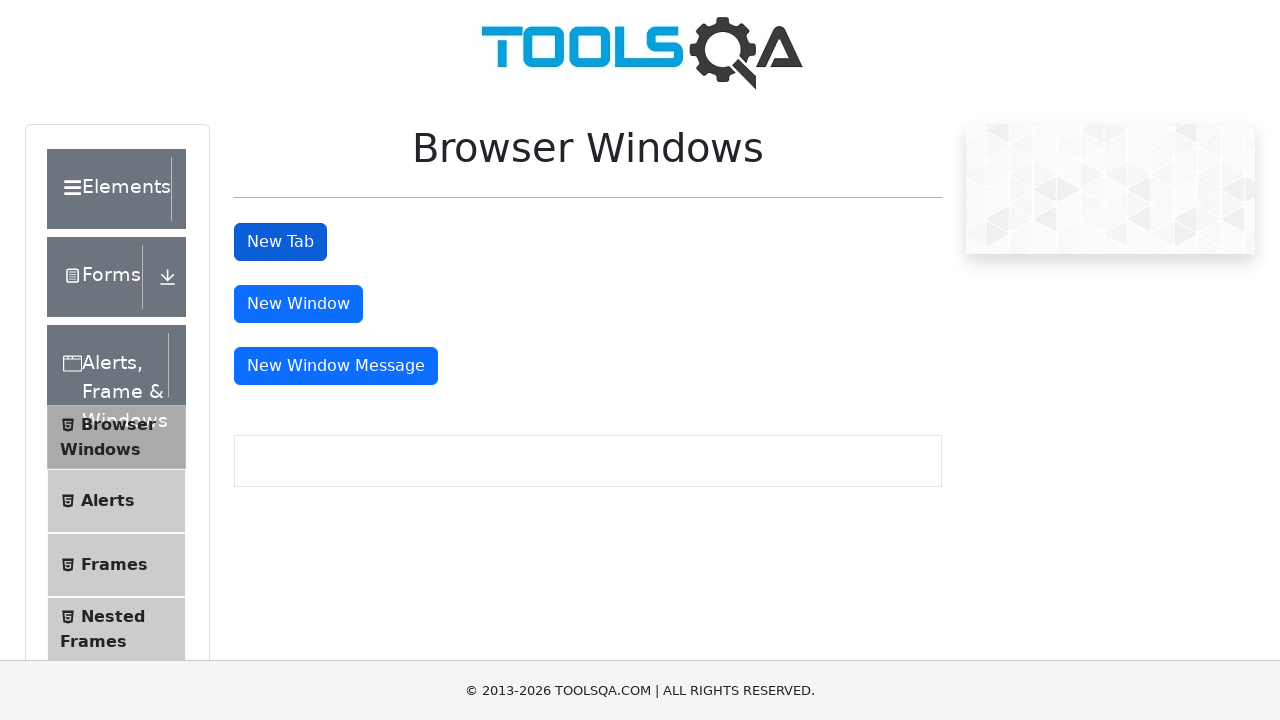

New tab page loaded completely
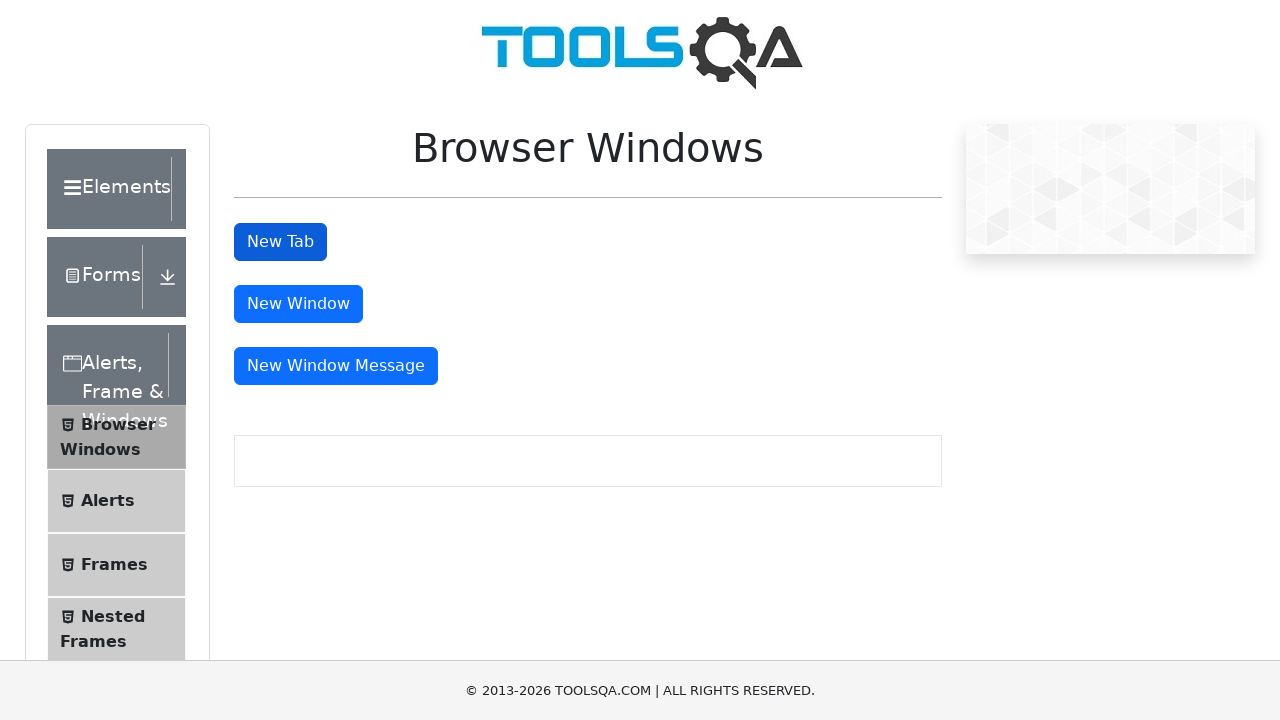

Retrieved message from new tab: 'This is a sample page'
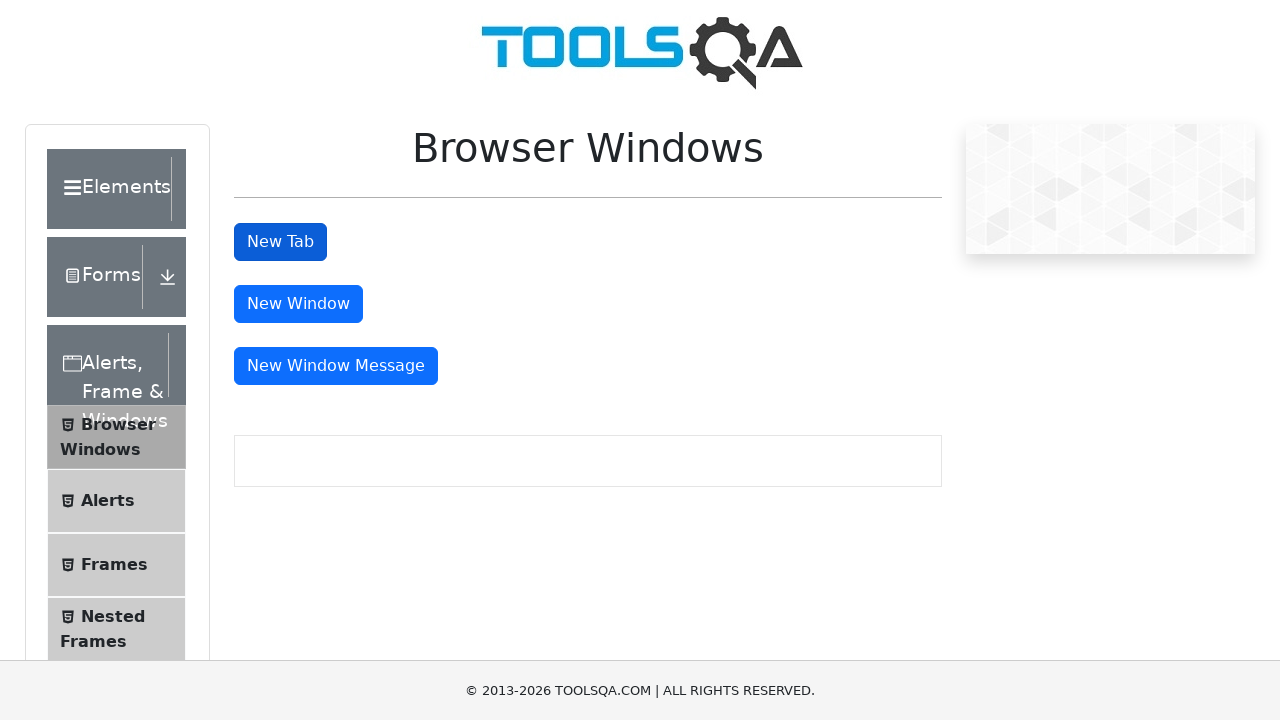

Verified message is 'This is a sample page'
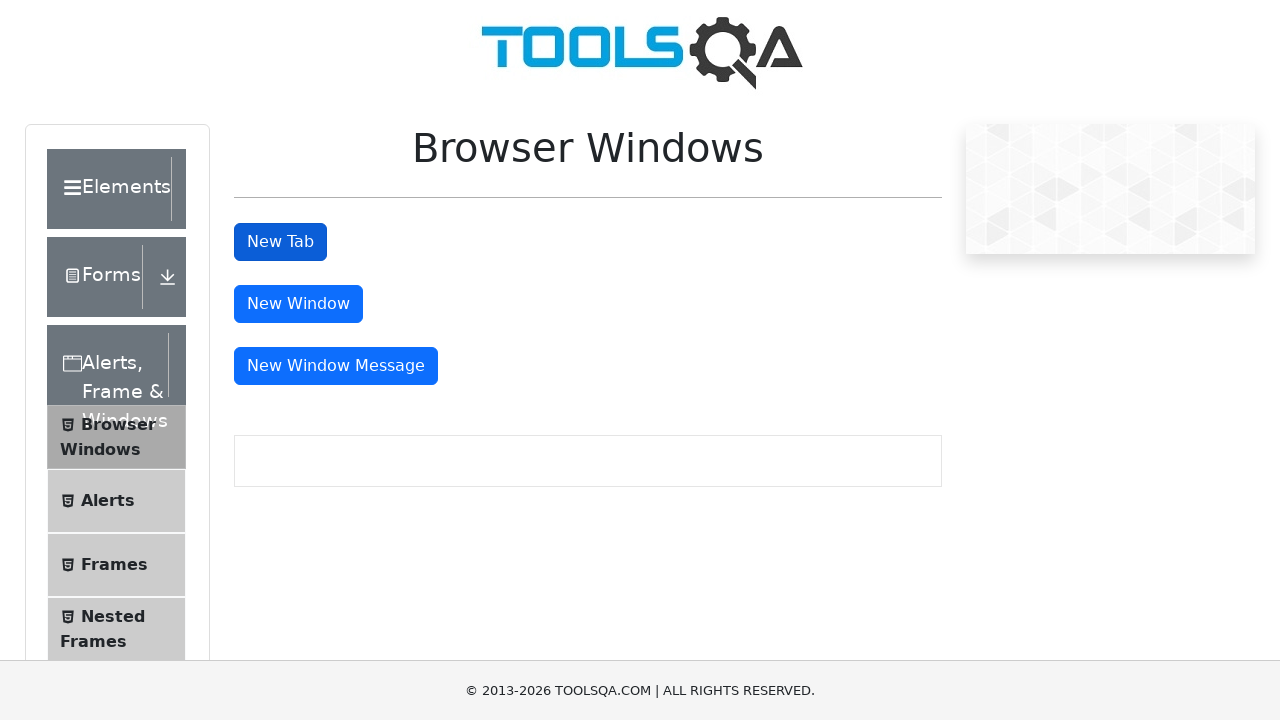

Closed the new tab
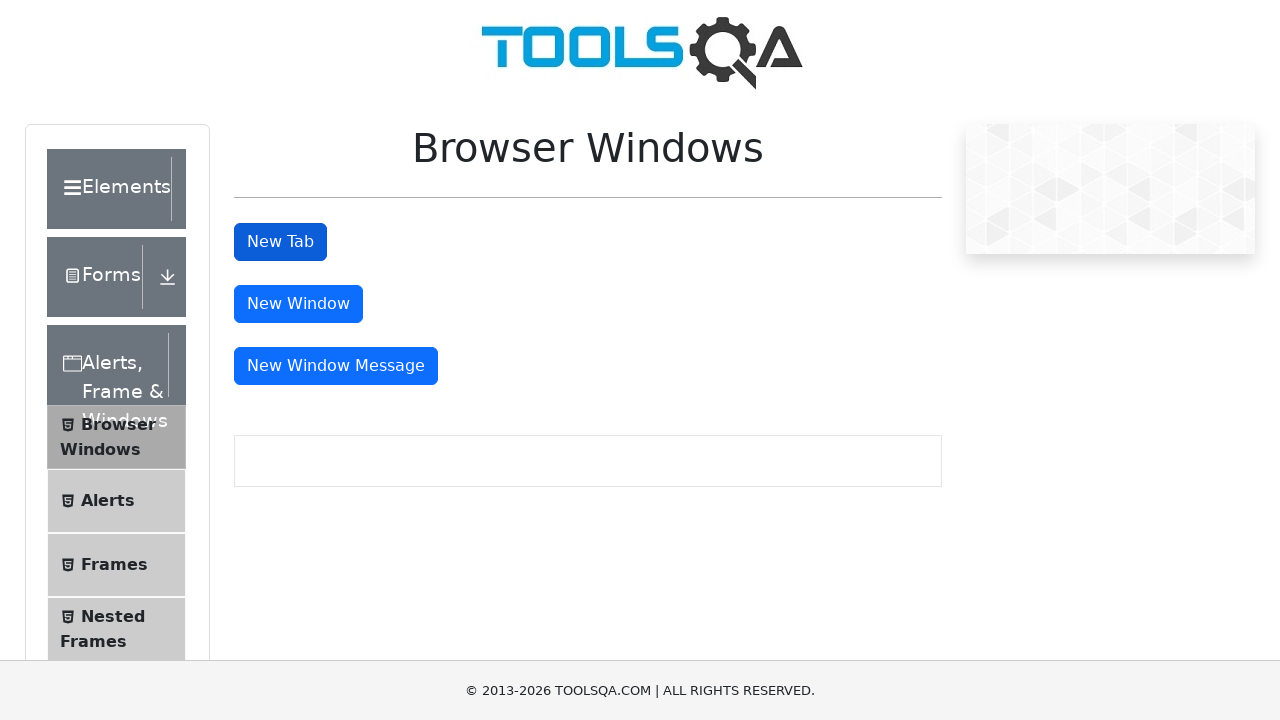

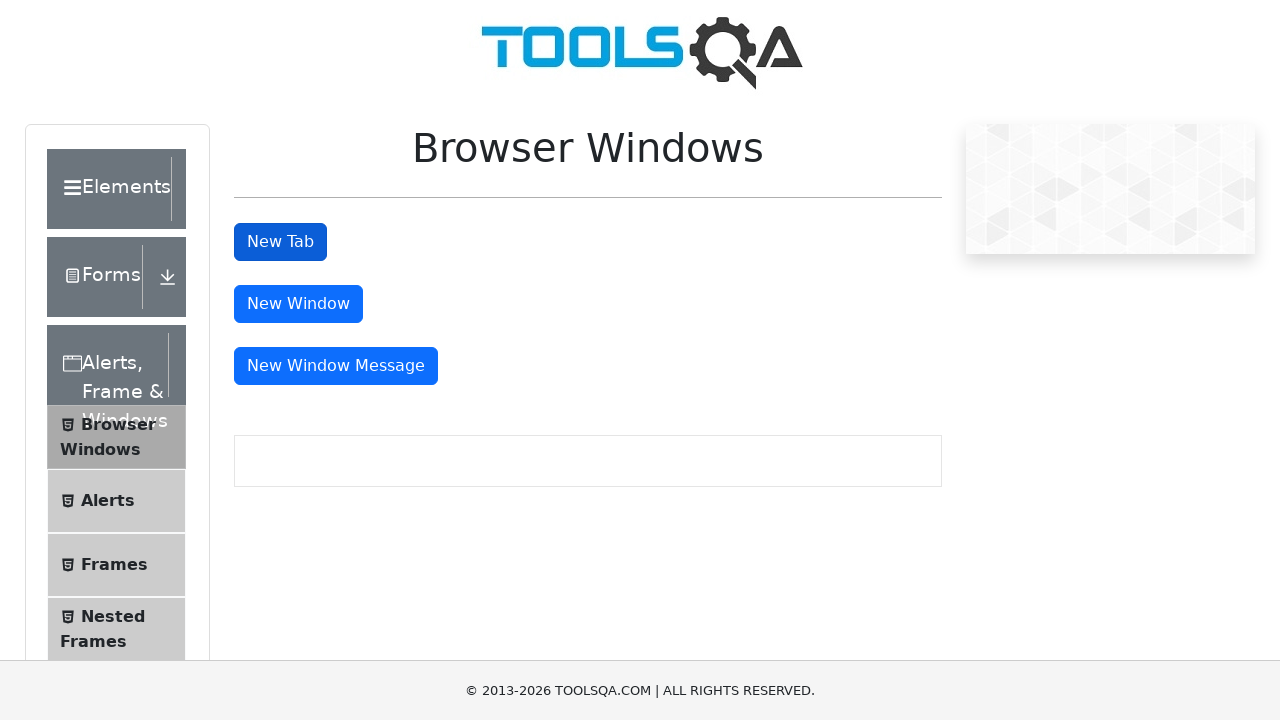